Tests checkbox and radio button interactions on a form, checking their enabled/selected states and clicking on specific elements

Starting URL: https://selenium08.blogspot.com/2019/07/check-box-and-radio-buttons.html

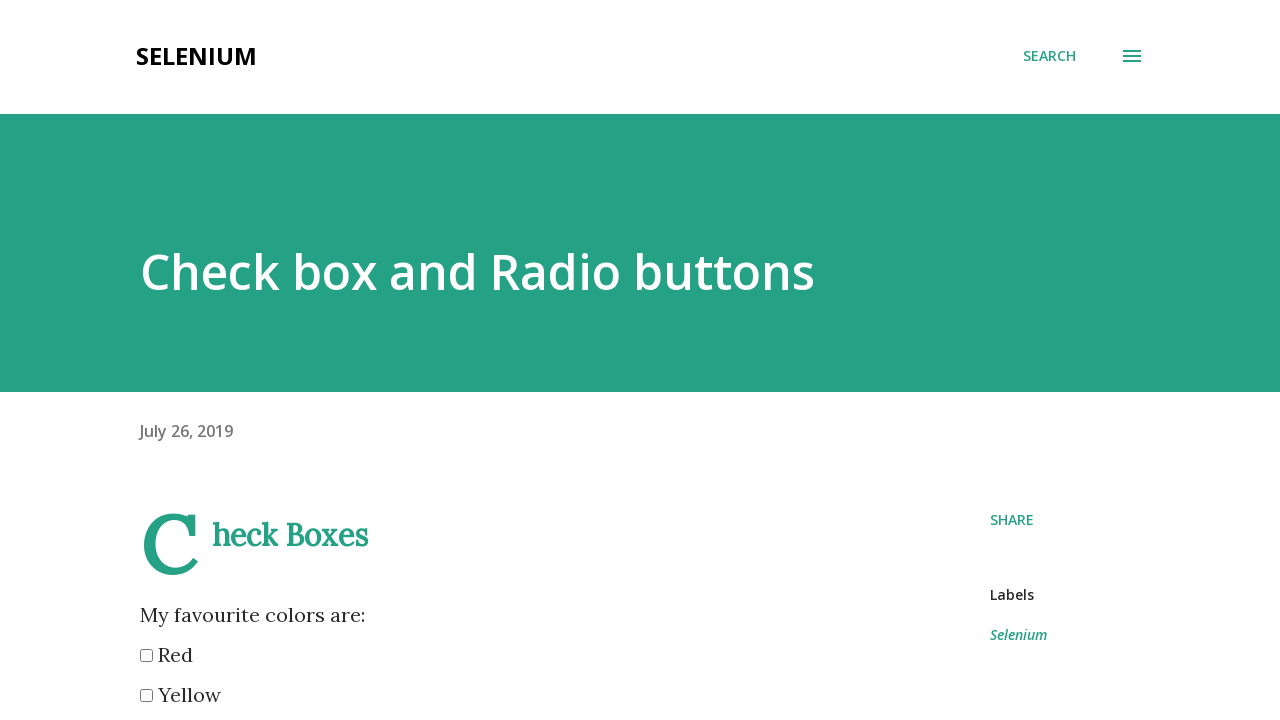

Located first checkbox/radio button element
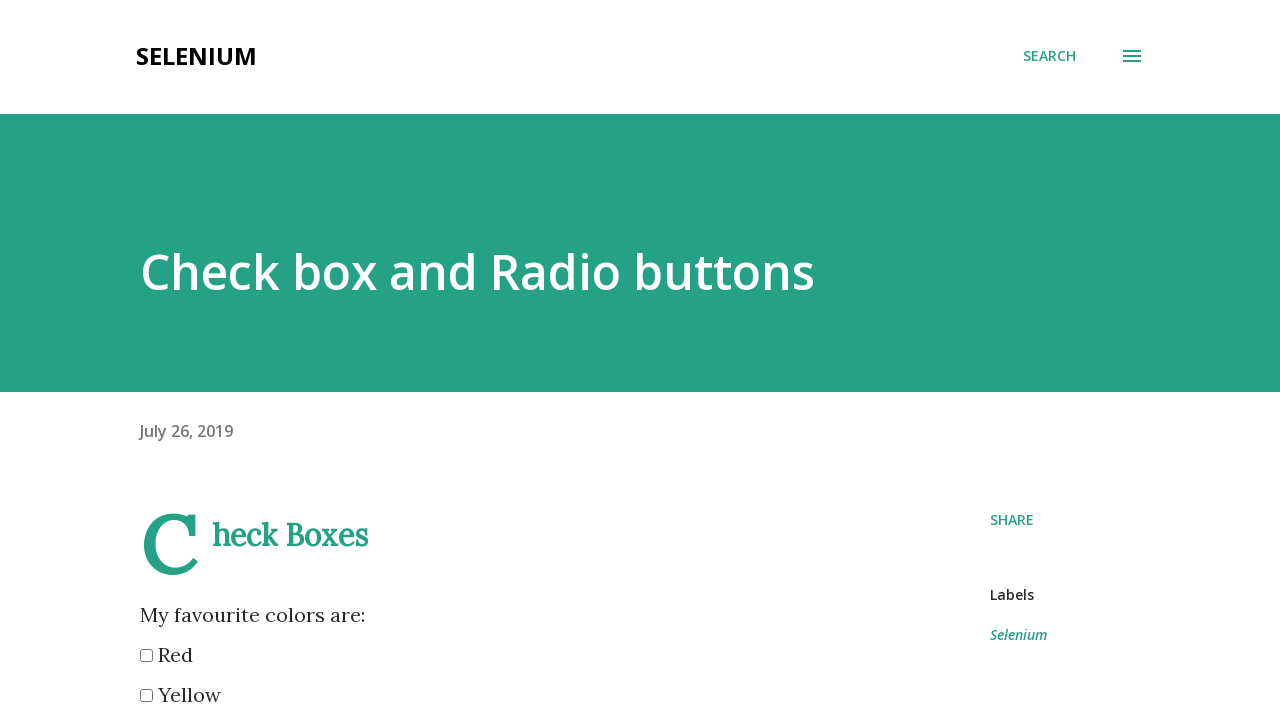

Checked if first element is enabled
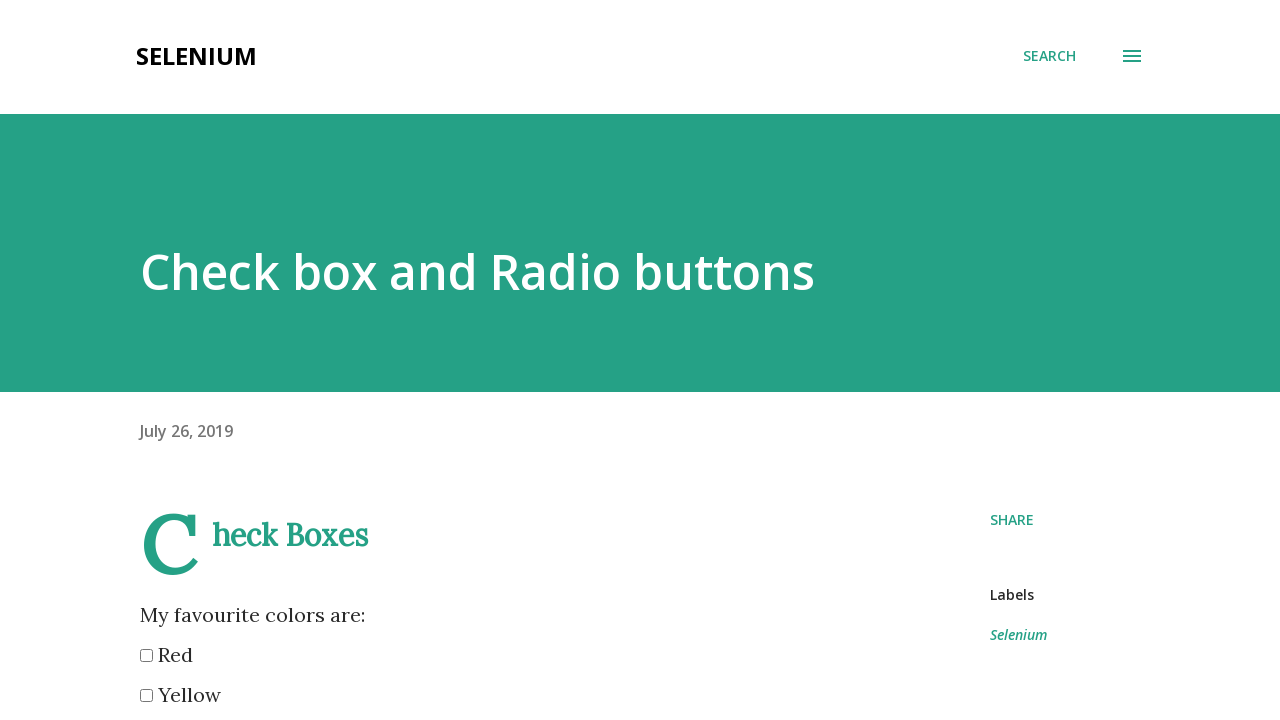

Checked if first element is selected
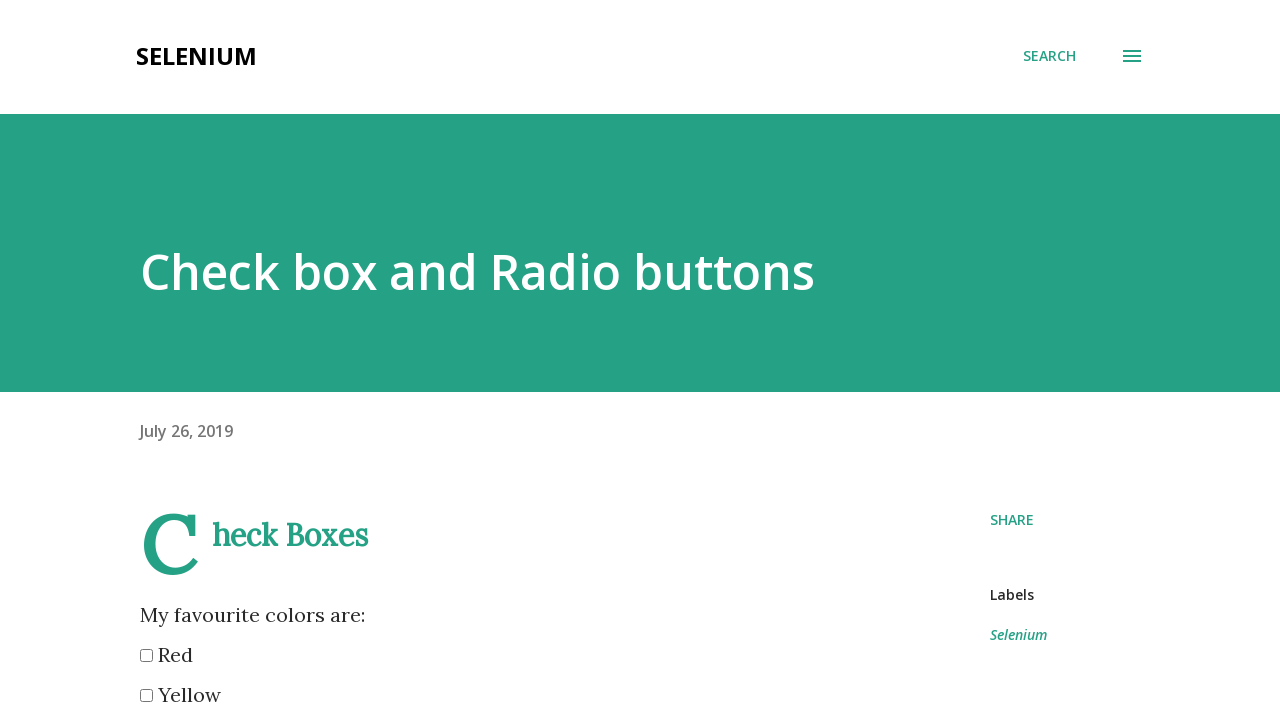

Clicked on the 5th input element at (146, 360) on xpath=//*[@id="post-body-7702345506409447484"]/div/input[5]
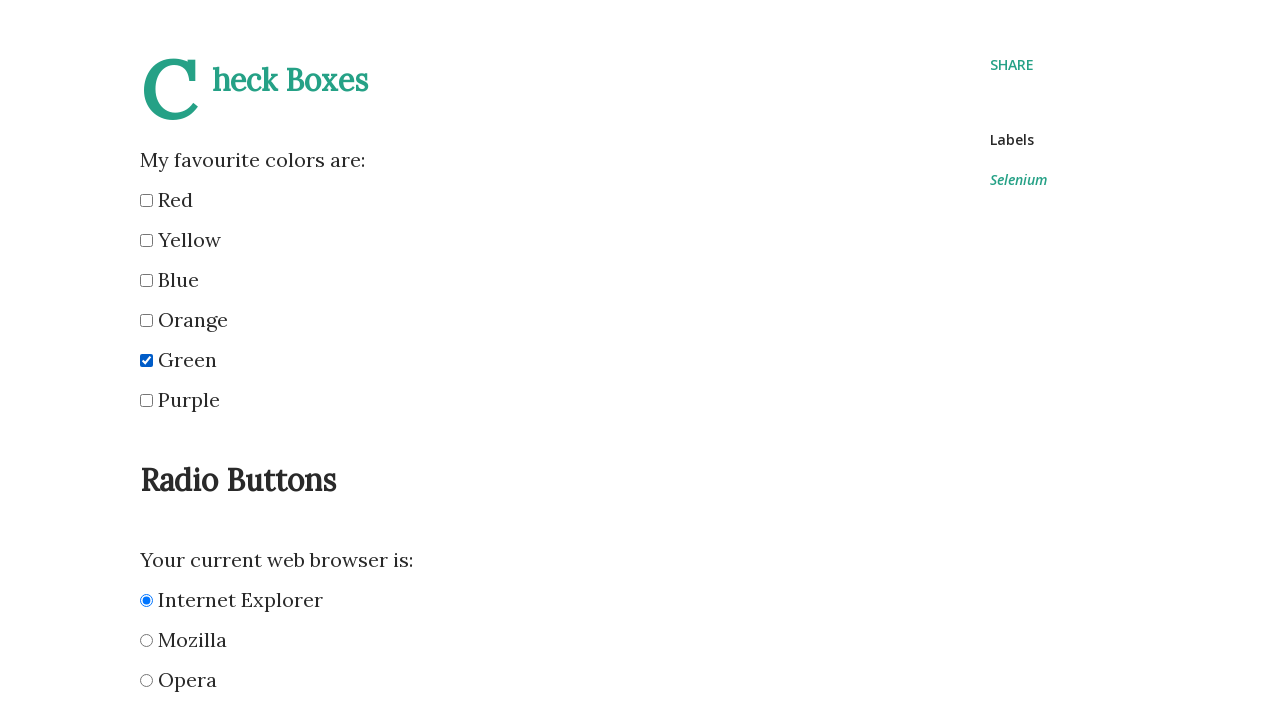

Clicked on the 6th input element at (146, 400) on xpath=//*[@id="post-body-7702345506409447484"]/div/input[6]
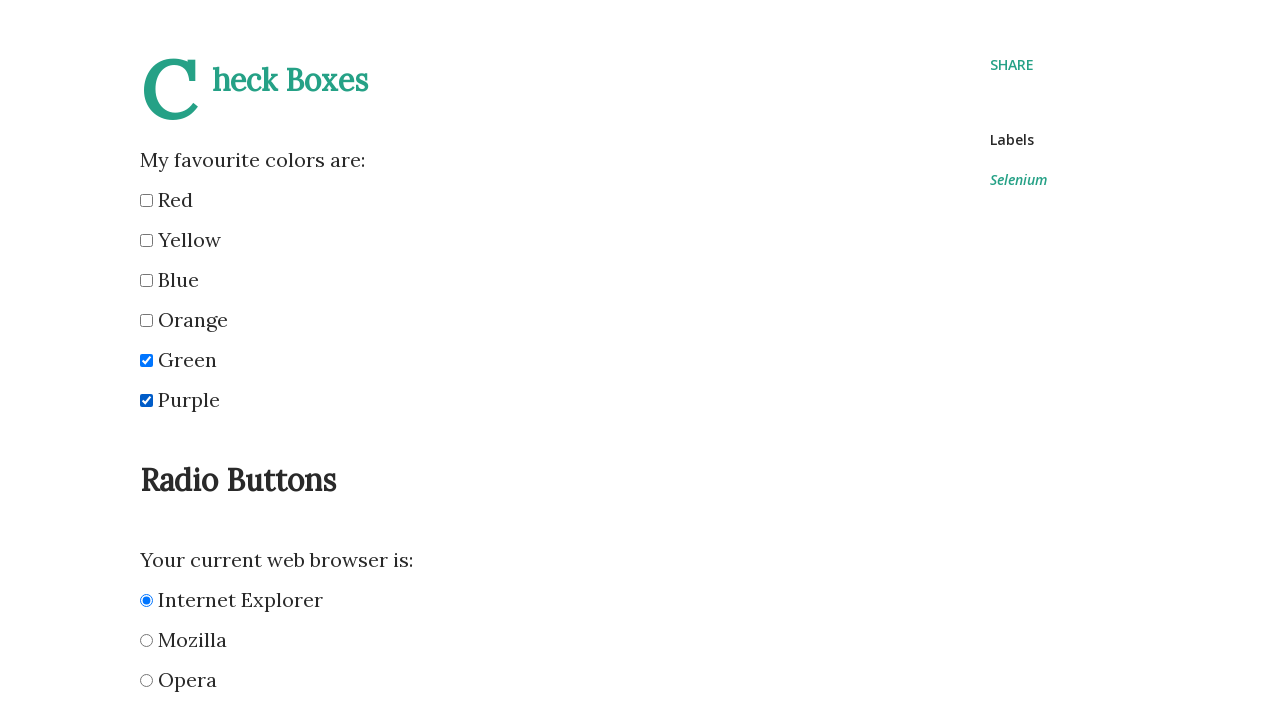

Checked if element 1 in div/div is selected
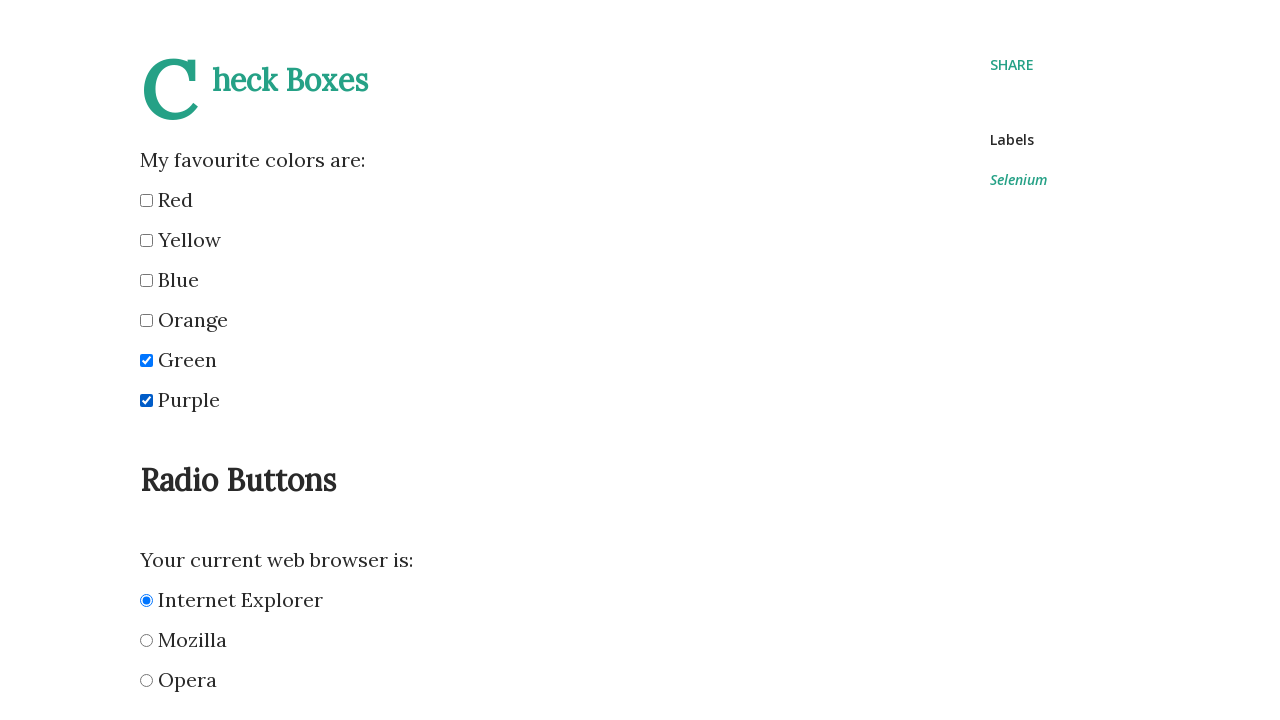

Checked if element 3 in div/div is selected
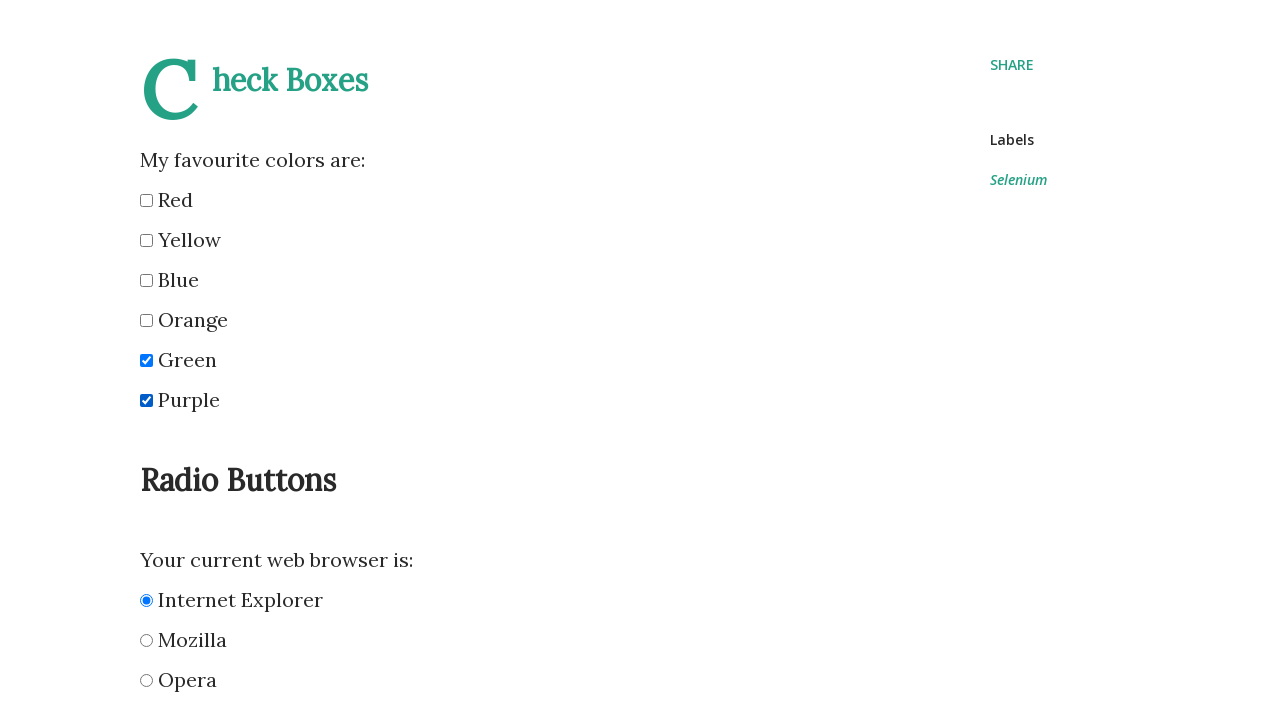

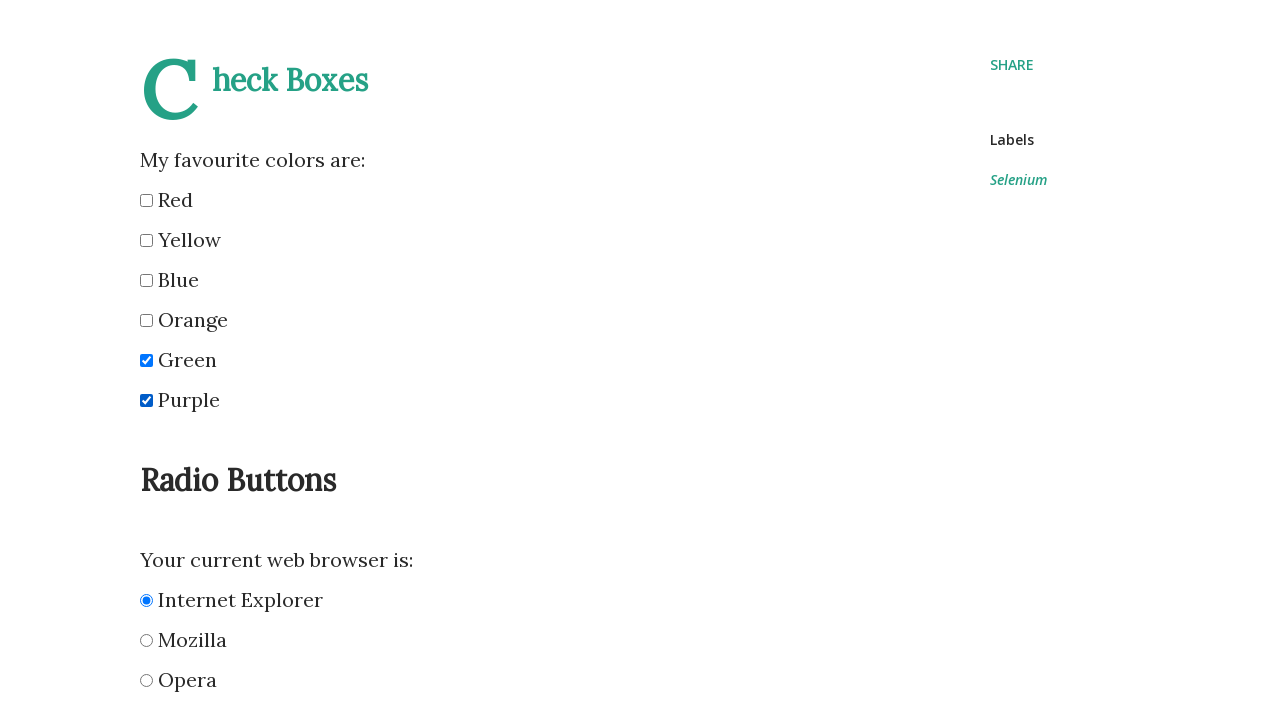